Tests dynamic property functionality by clicking a button that becomes visible after a delay

Starting URL: https://demoqa.com/dynamic-properties

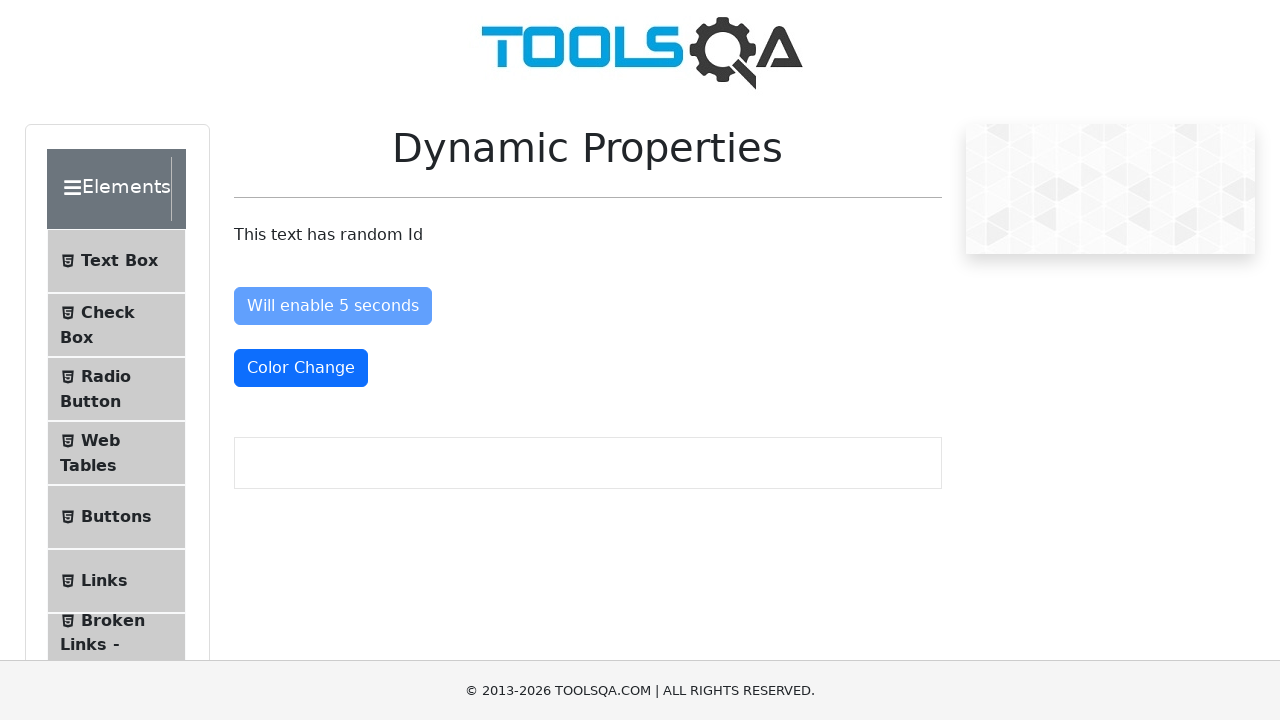

Waited for button with id 'visibleAfter' to become visible (appears after 5 seconds)
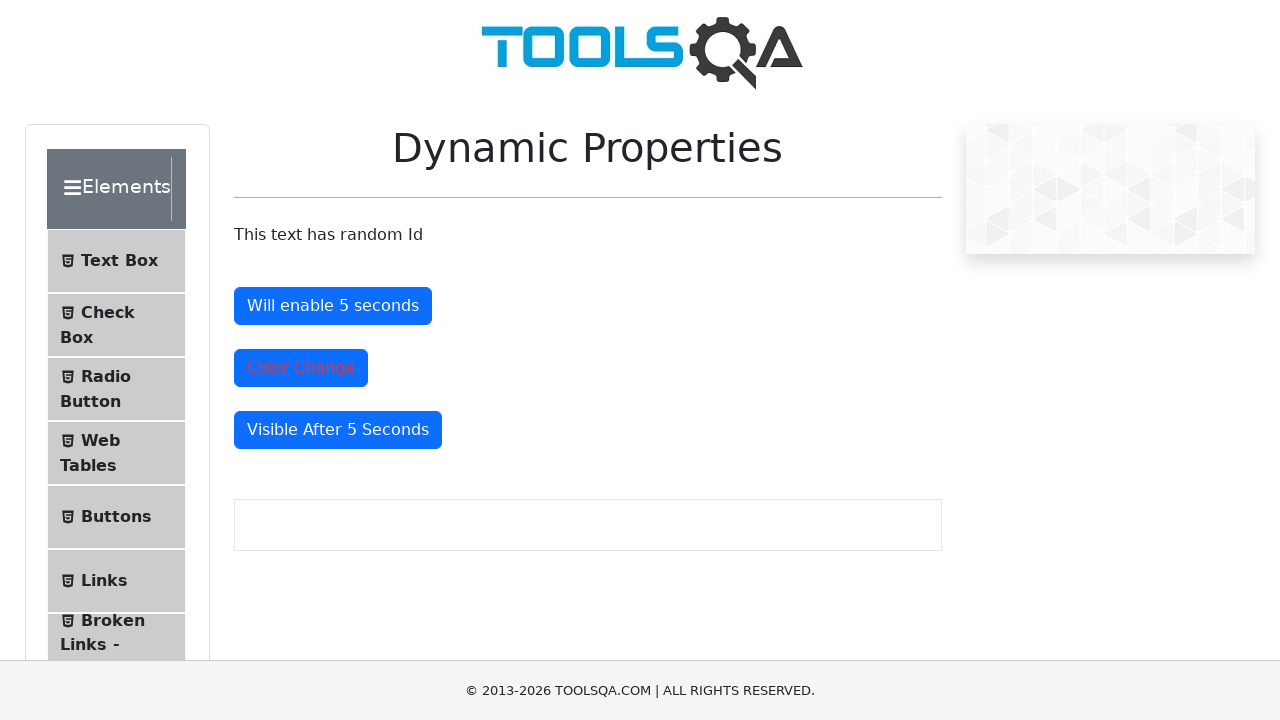

Clicked the dynamically visible button at (338, 430) on button#visibleAfter
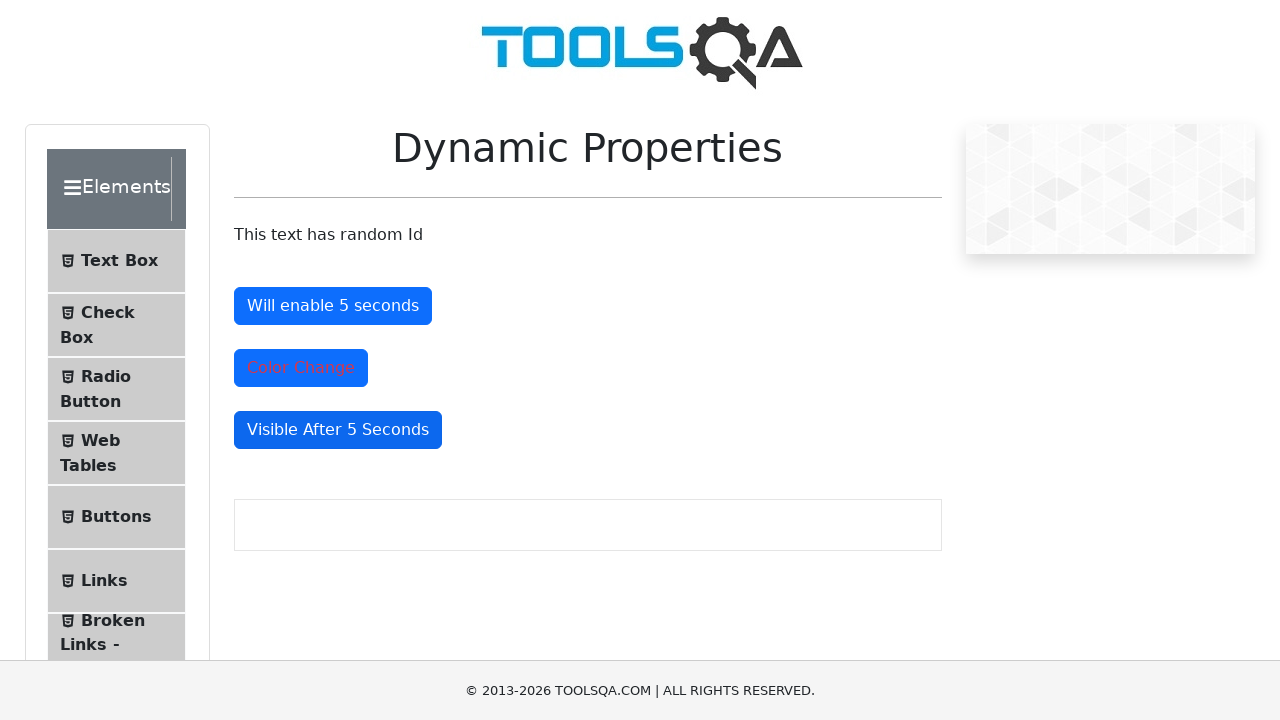

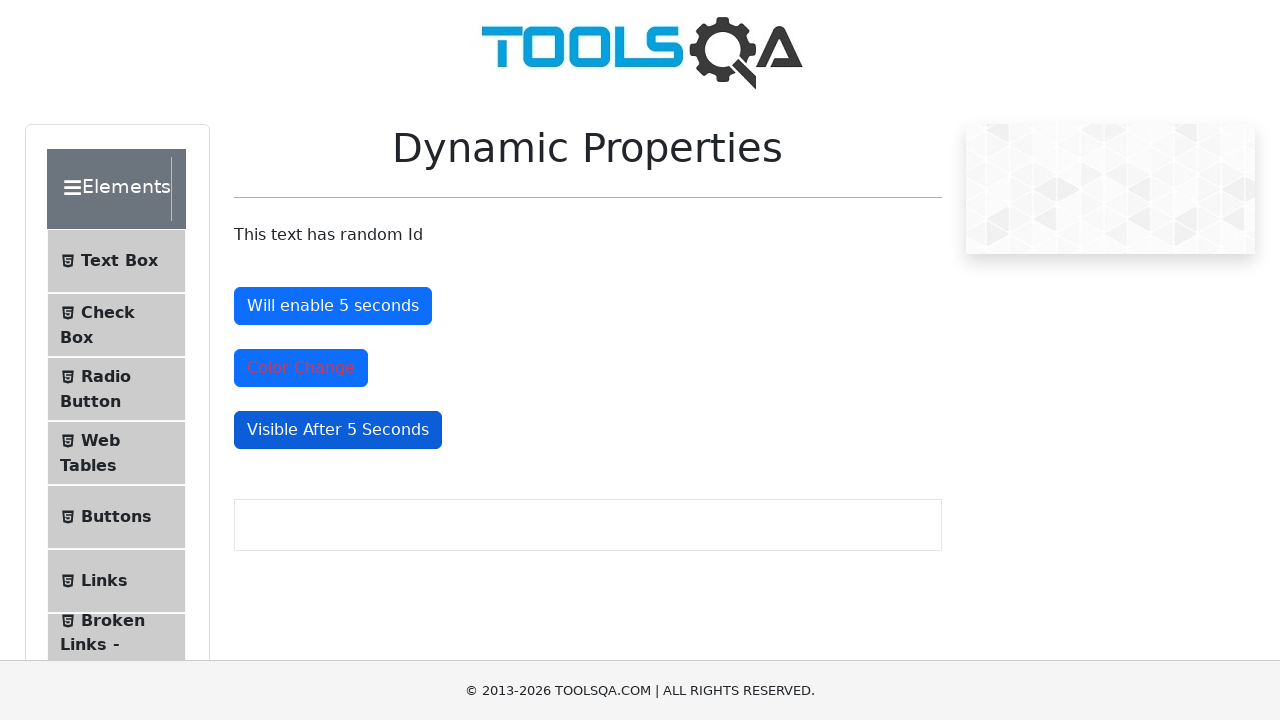